Tests jQuery UI Sortable widget by navigating to the sortable demo page and reordering list items using drag and drop to reverse their order

Starting URL: https://jqueryui.com/

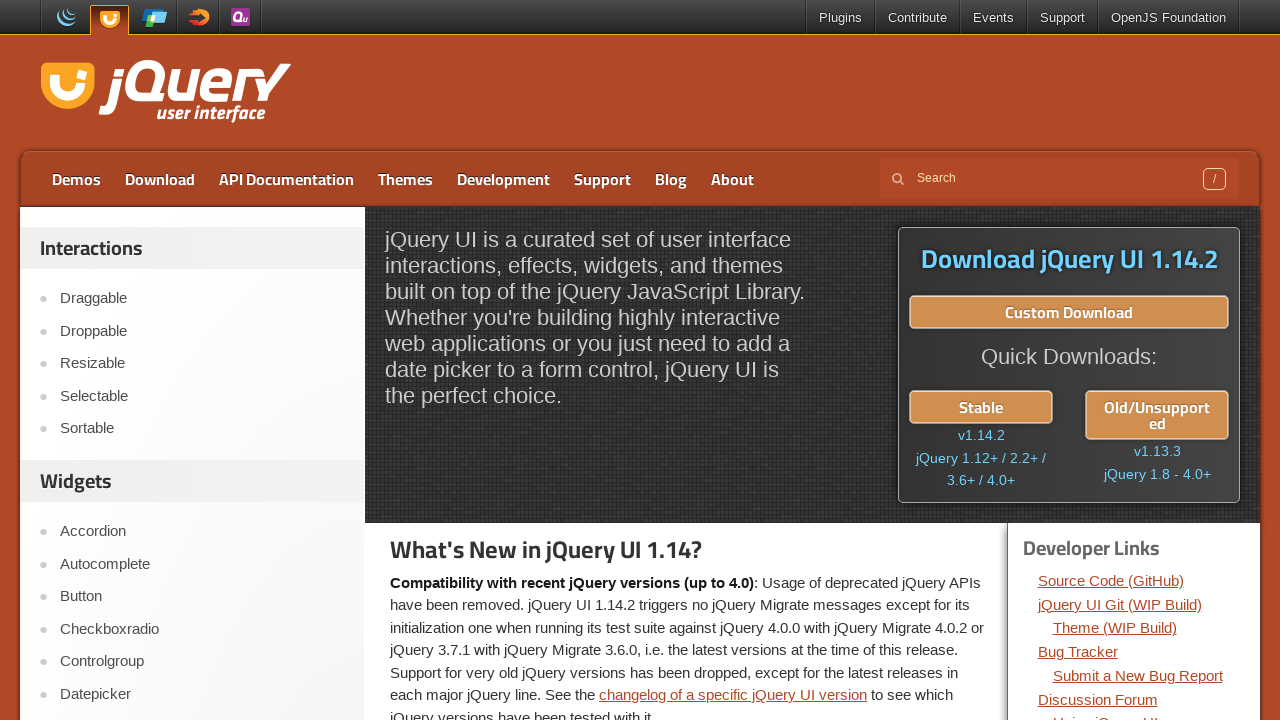

Clicked on Sortable link to navigate to jQuery UI Sortable demo at (202, 429) on xpath=//a[text()='Sortable']
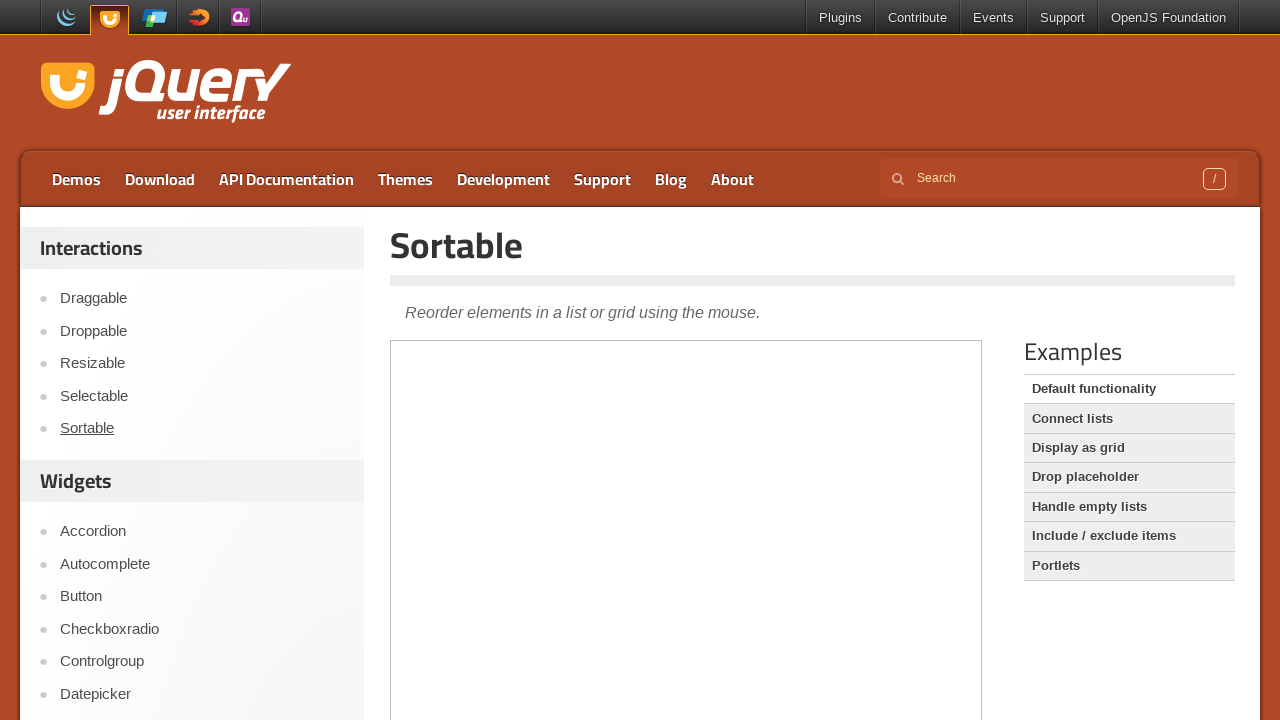

Located the demo iframe
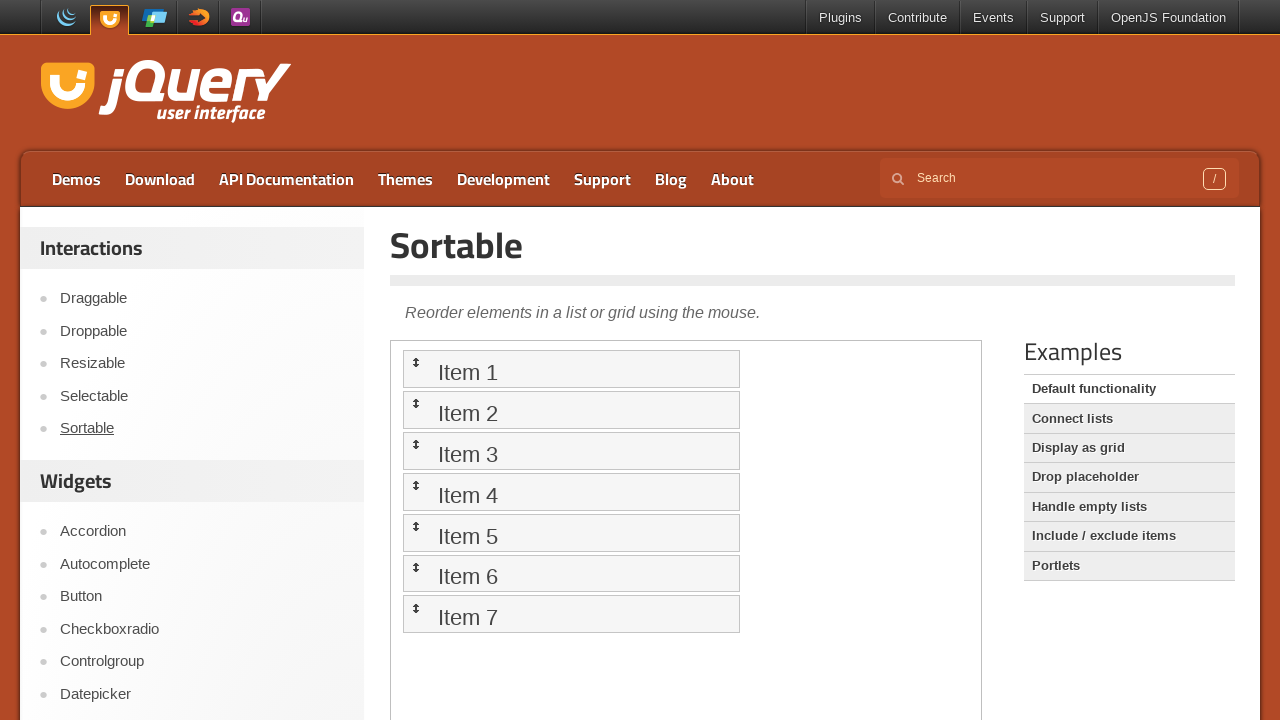

Found 7 sortable list items
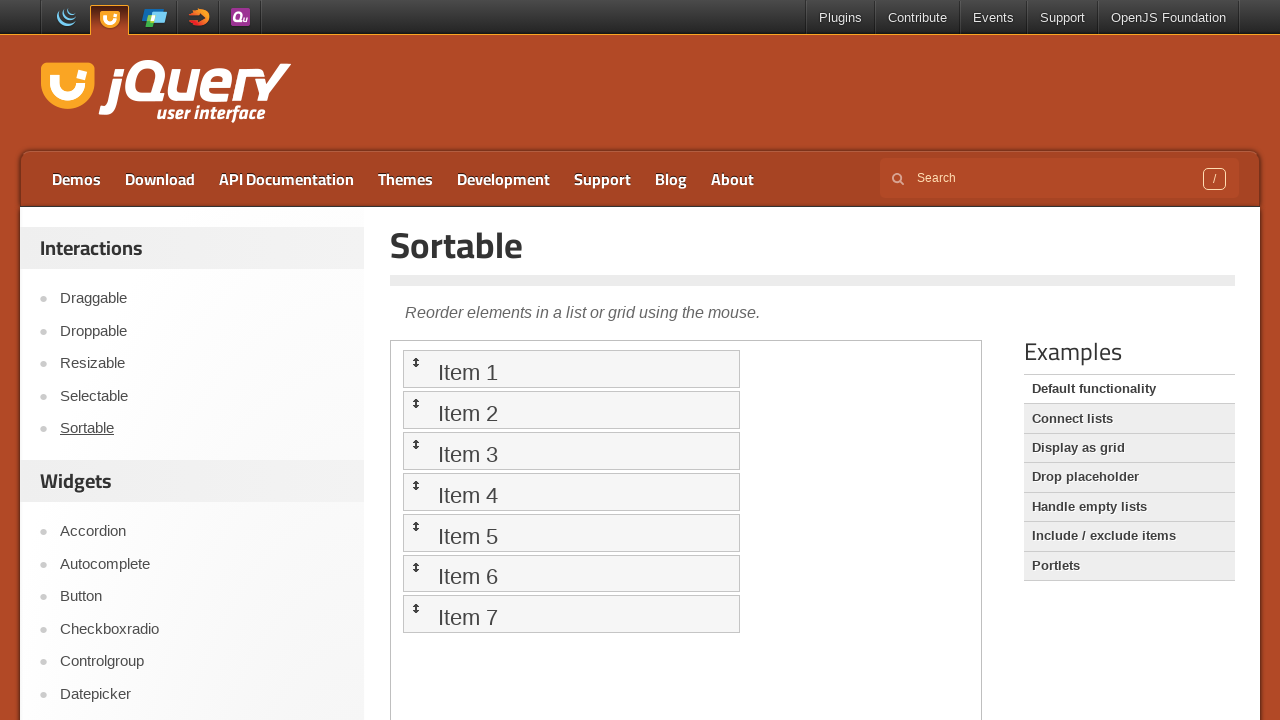

Located the first list item as target position
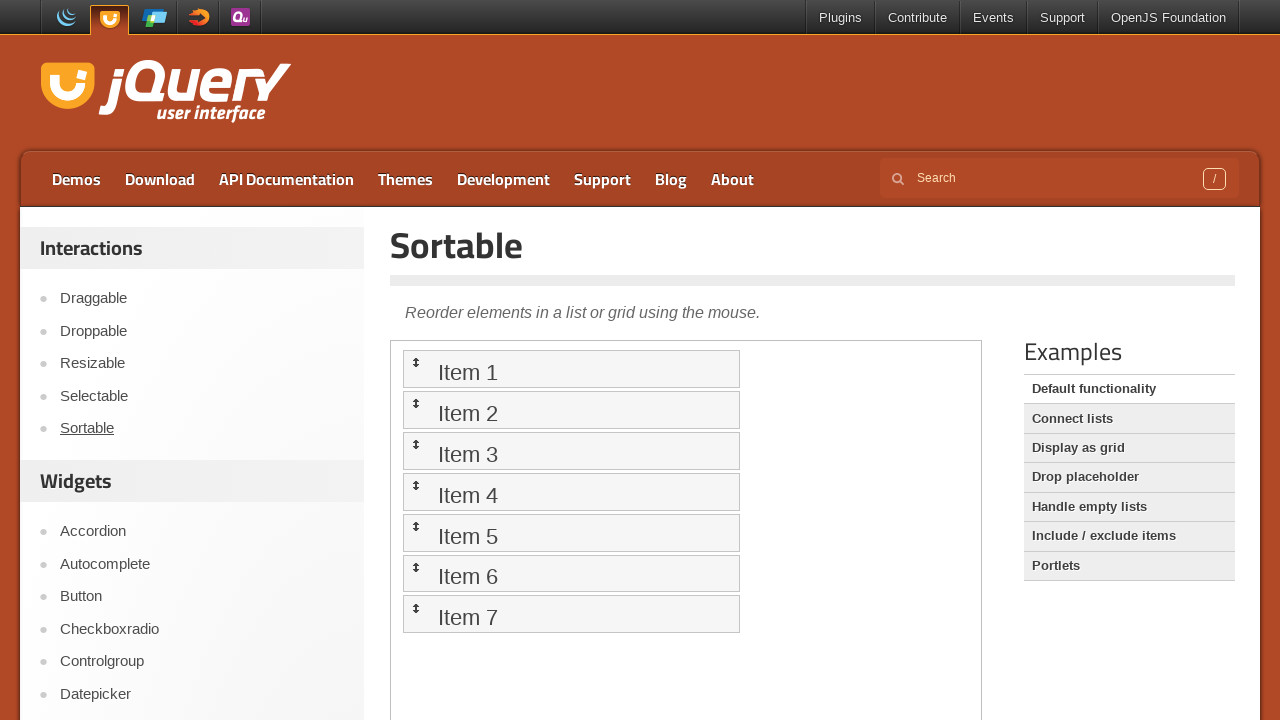

Dragged list item at position 6 to the top at (571, 369)
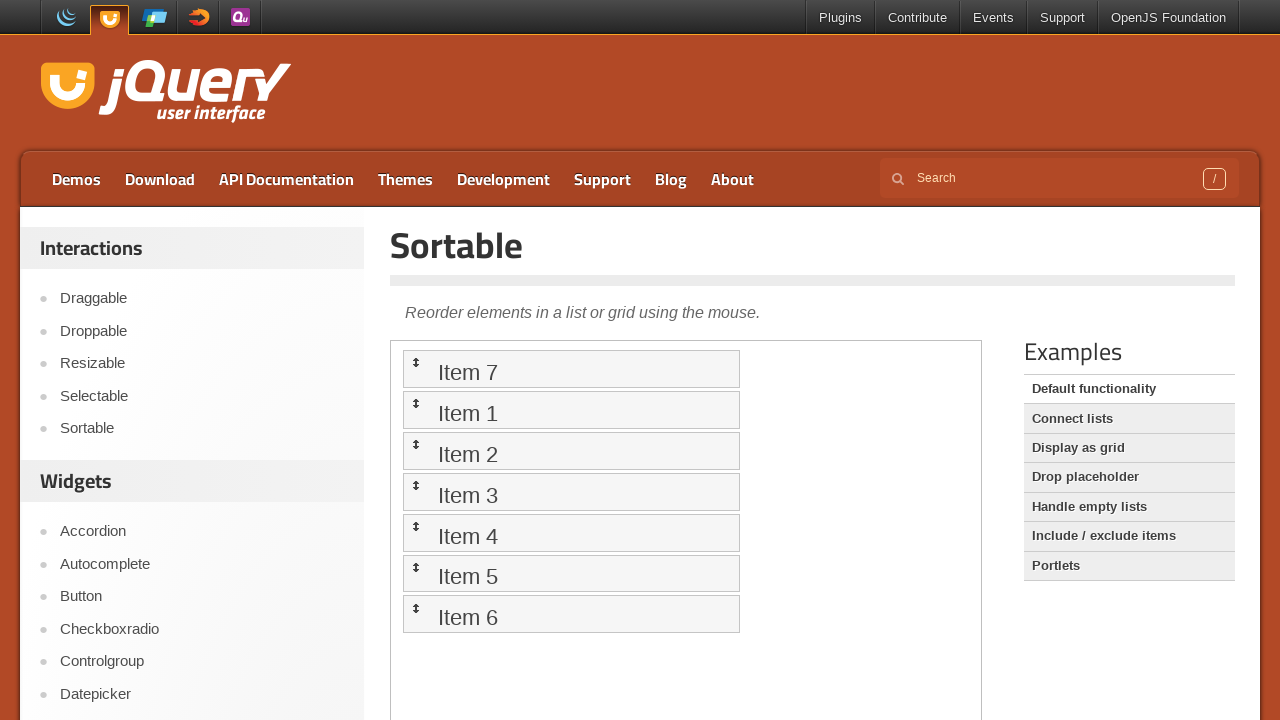

Waited 1 second between drag operations
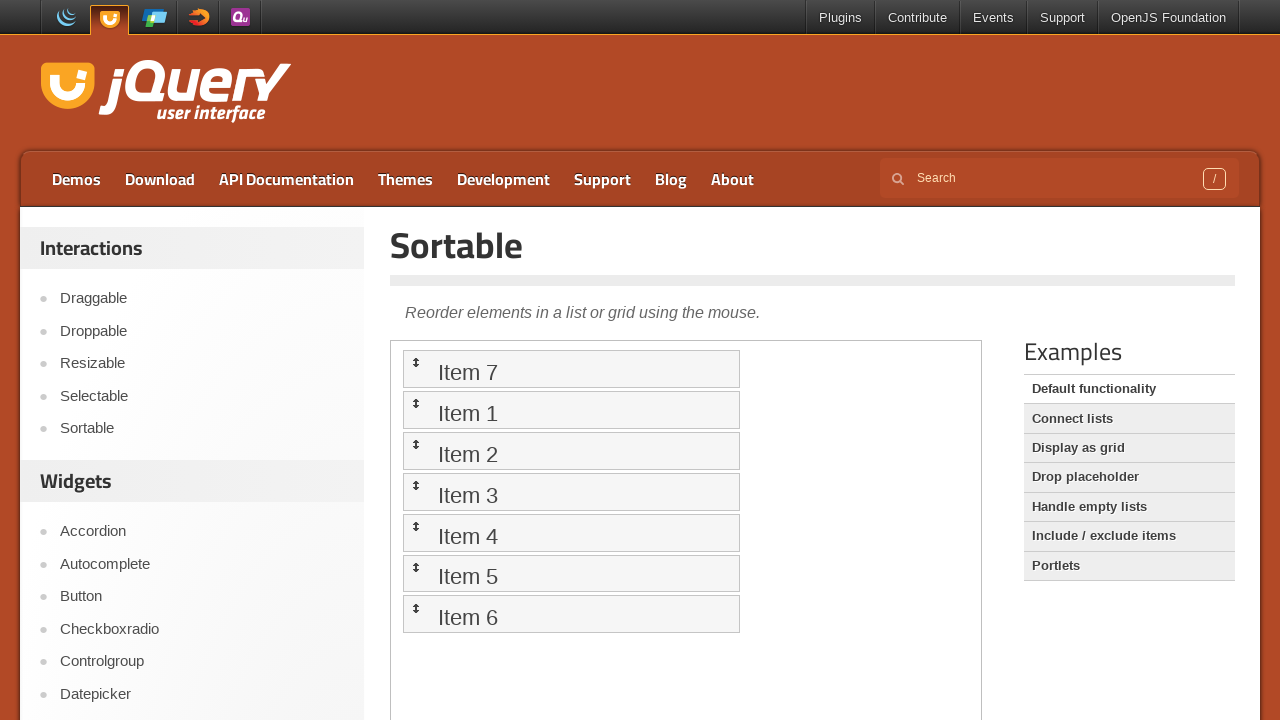

Dragged list item at position 5 to the top at (571, 369)
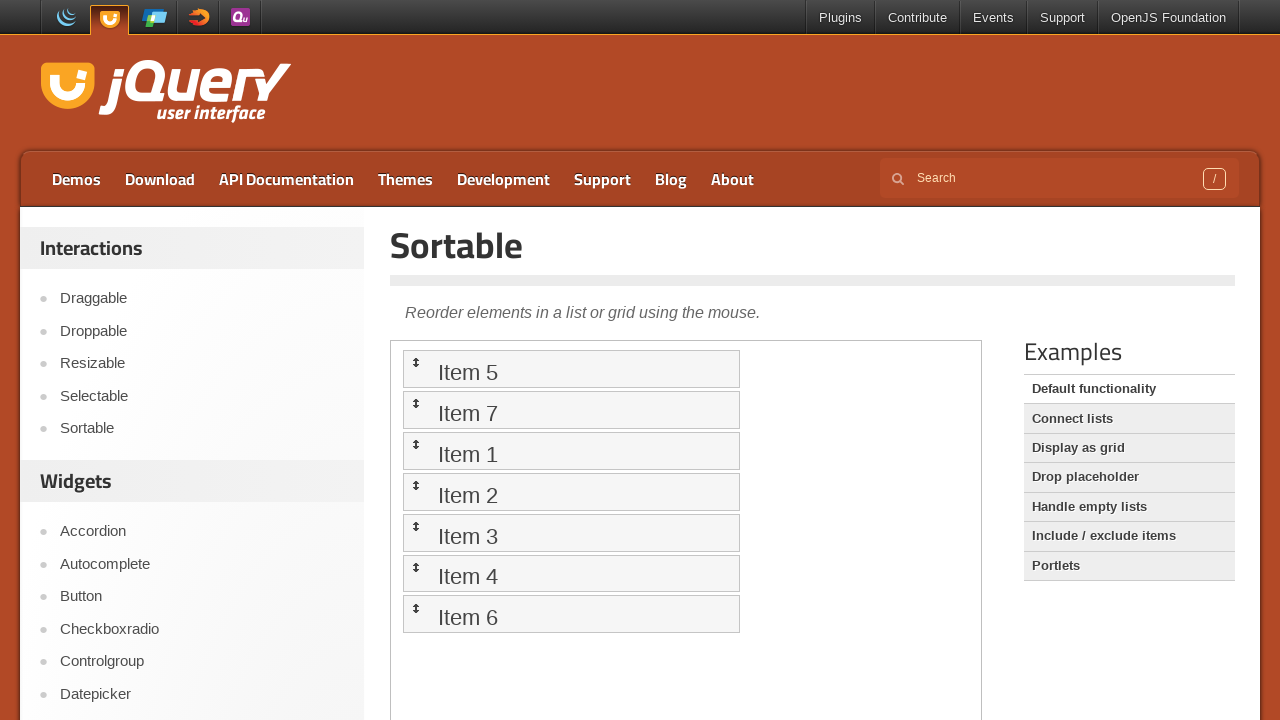

Waited 1 second between drag operations
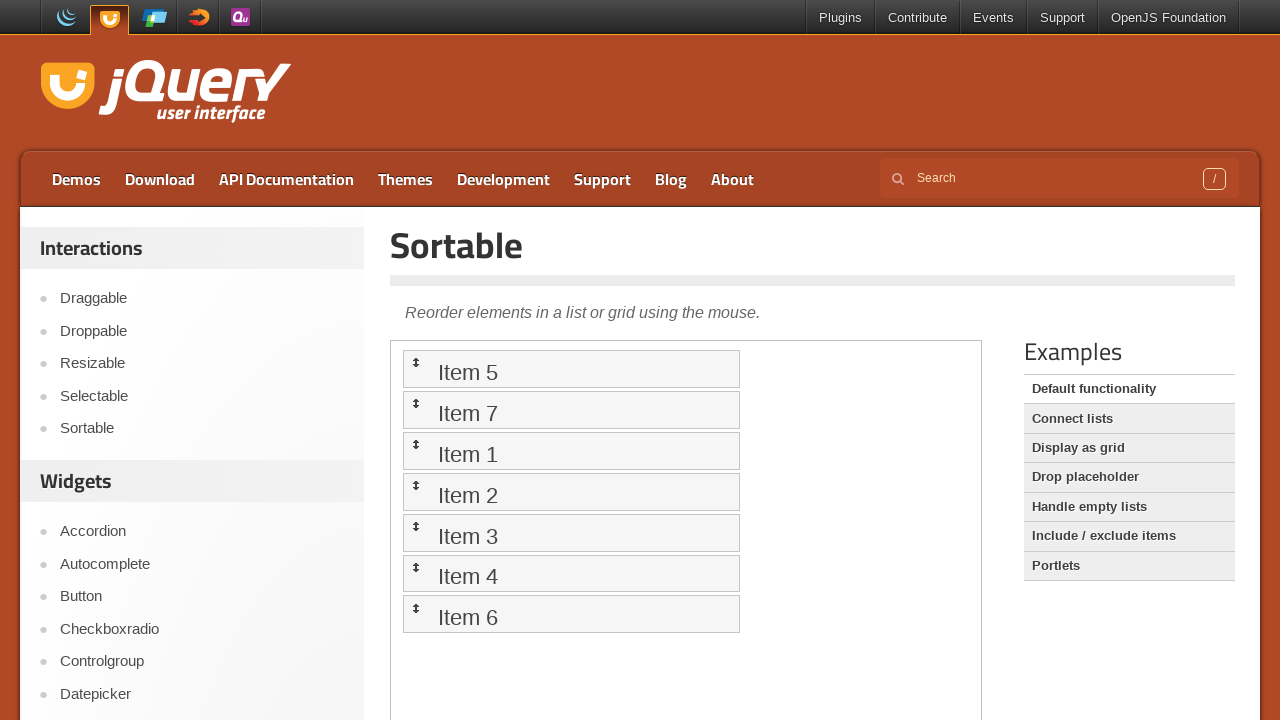

Dragged list item at position 4 to the top at (571, 369)
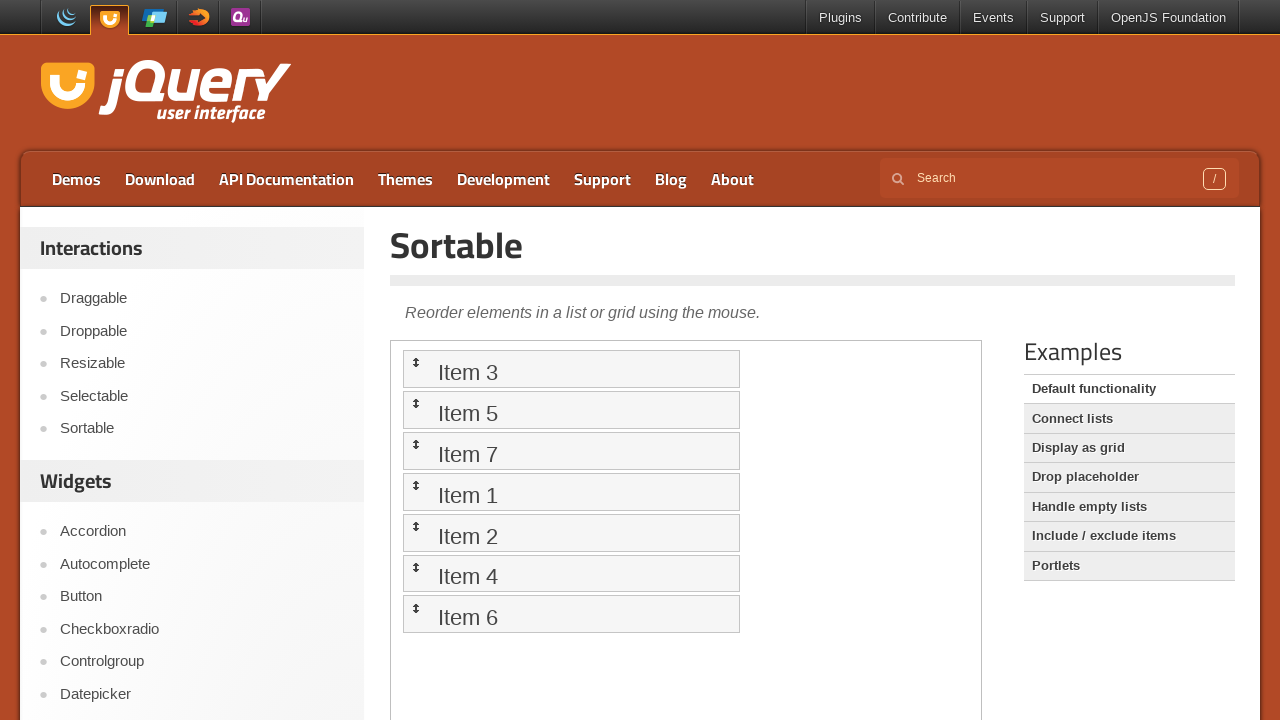

Waited 1 second between drag operations
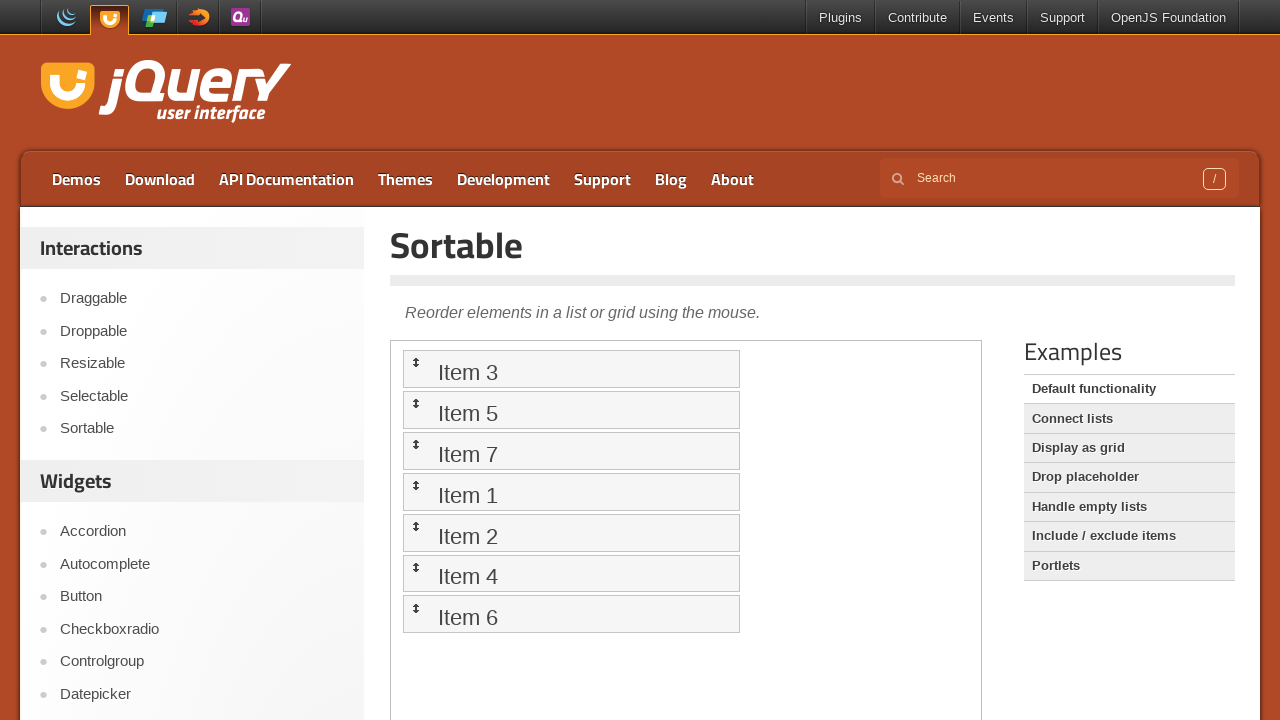

Dragged list item at position 3 to the top at (571, 369)
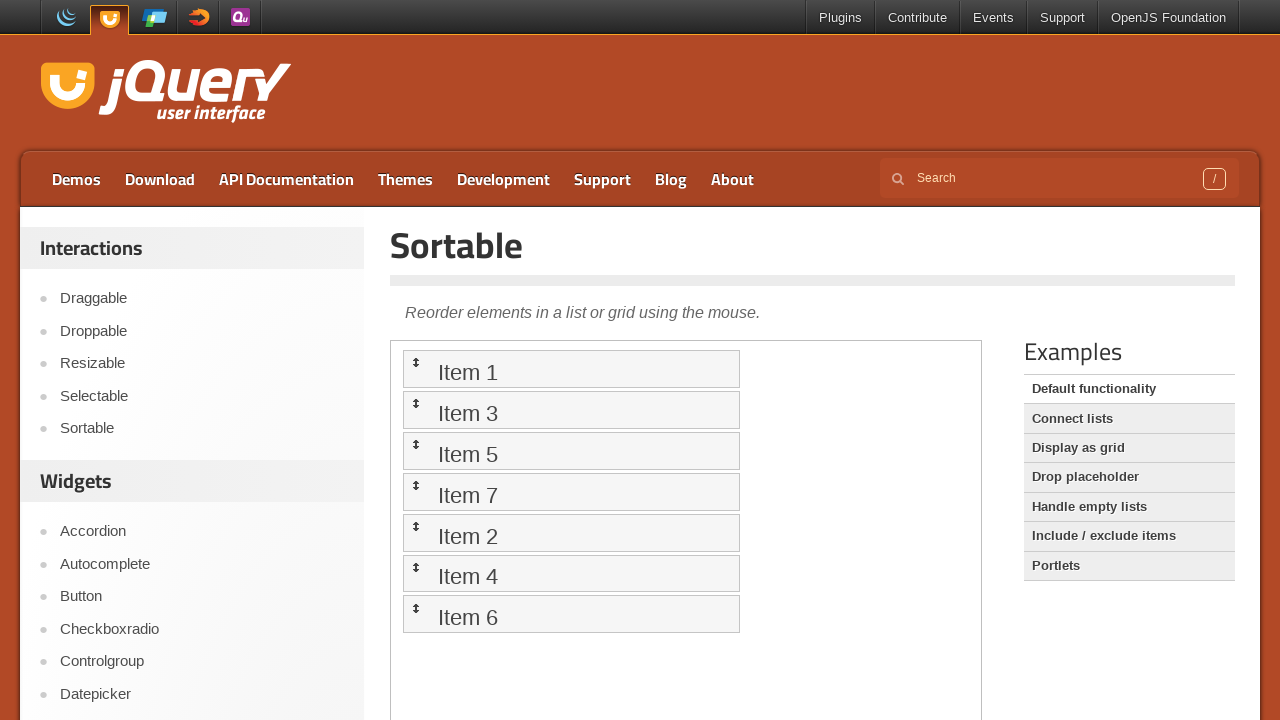

Waited 1 second between drag operations
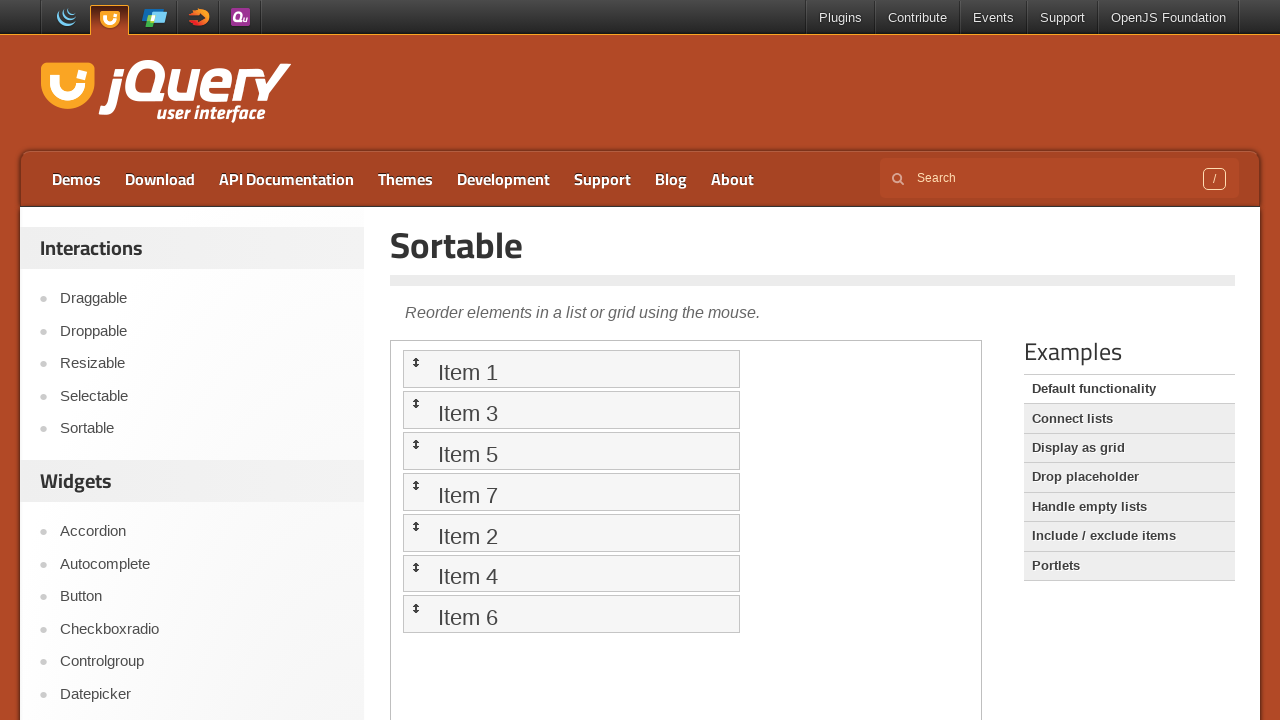

Dragged list item at position 2 to the top at (571, 369)
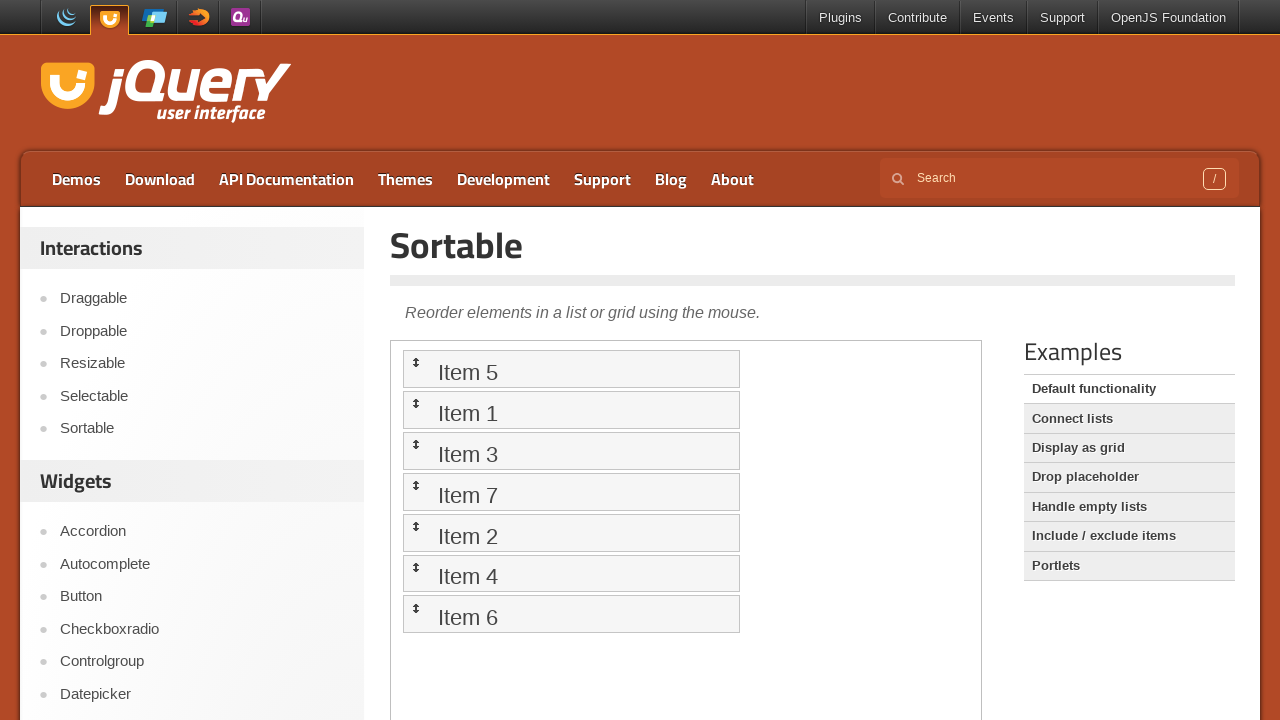

Waited 1 second between drag operations
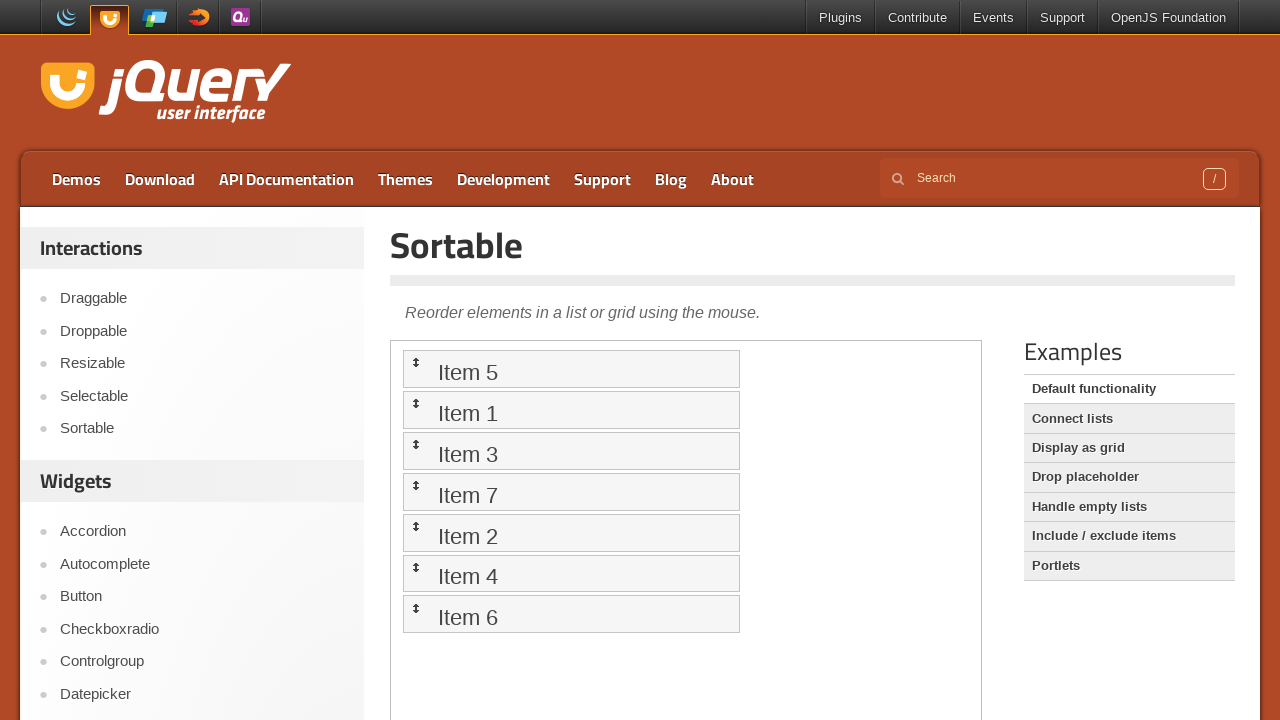

Dragged list item at position 1 to the top at (571, 369)
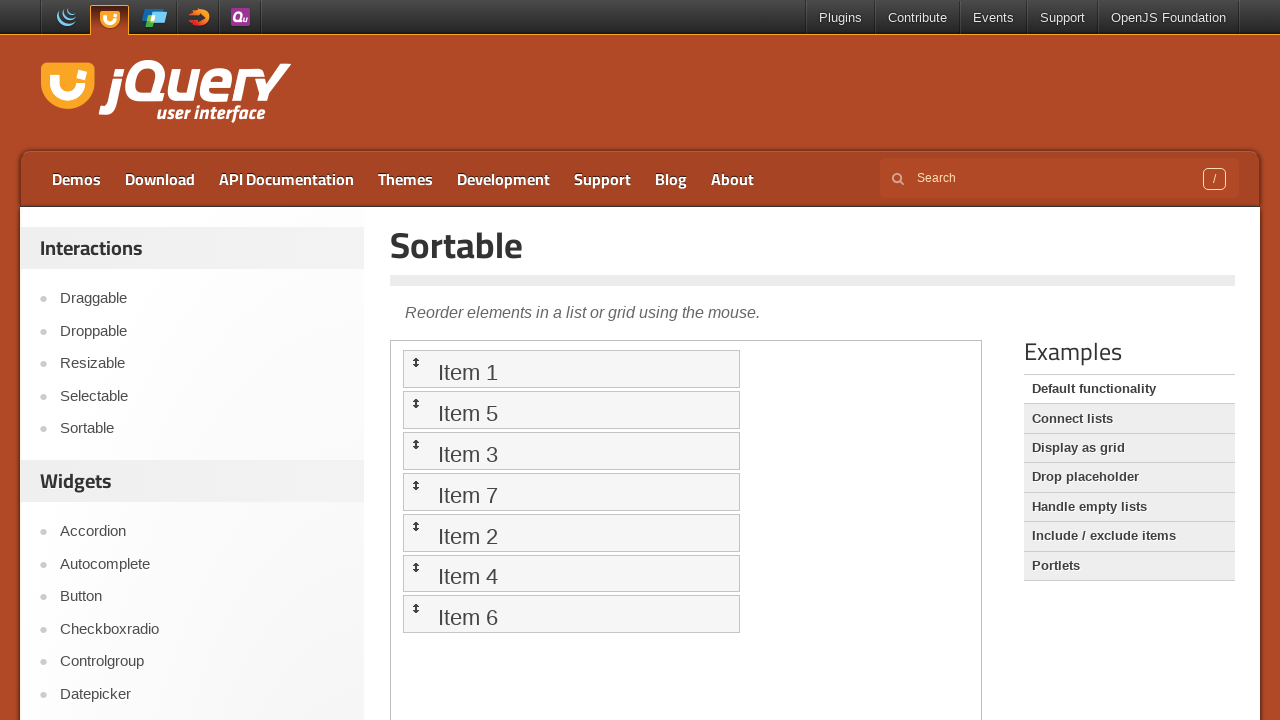

Waited 1 second between drag operations
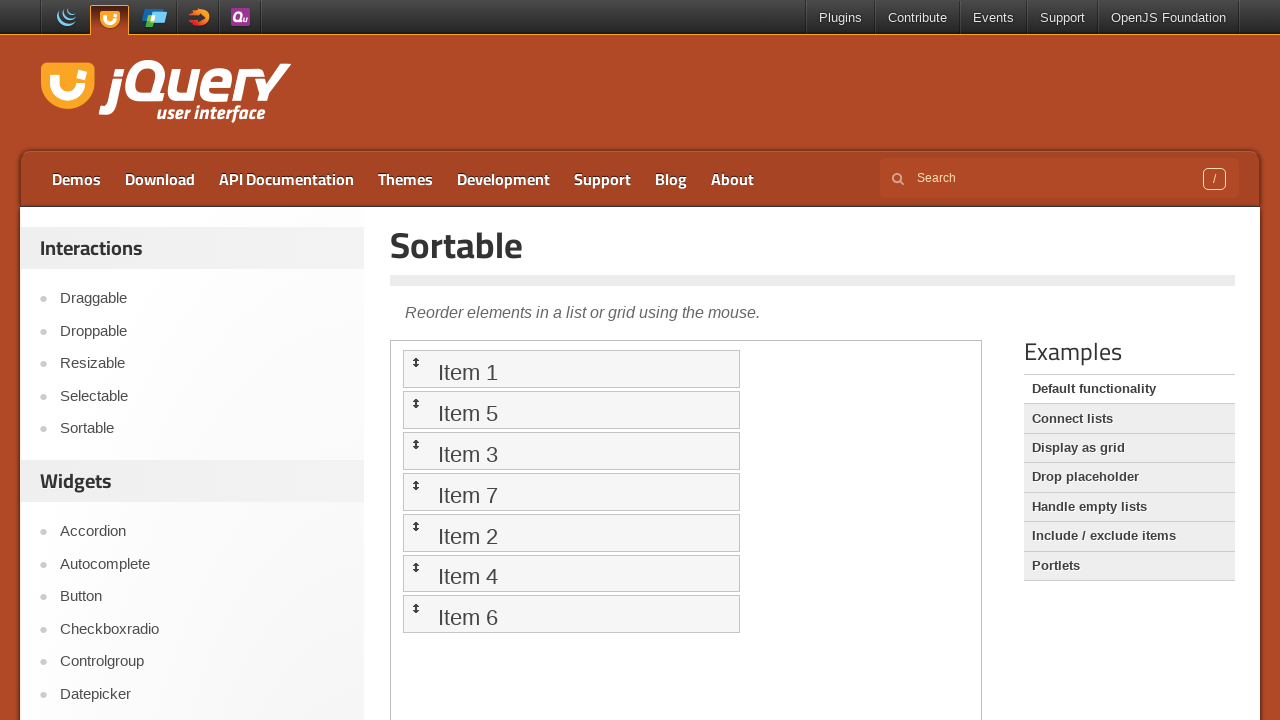

Dragged list item at position 0 to the top at (571, 369)
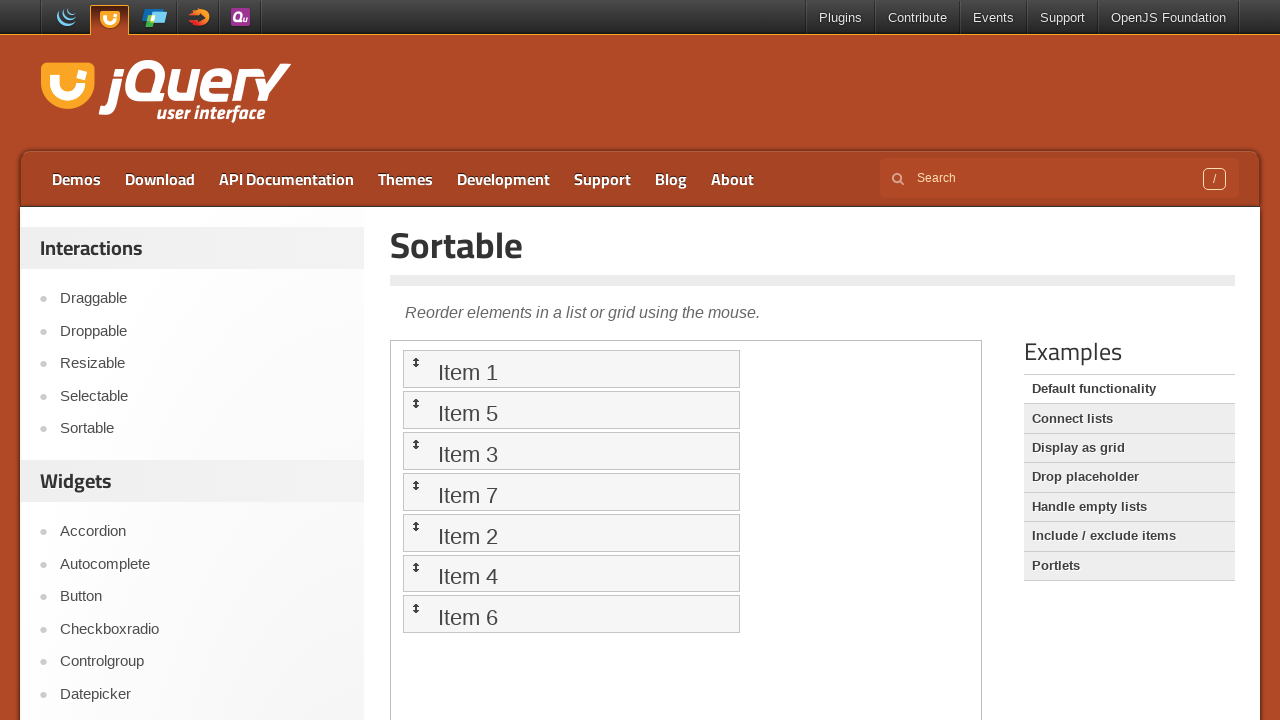

Waited 1 second between drag operations
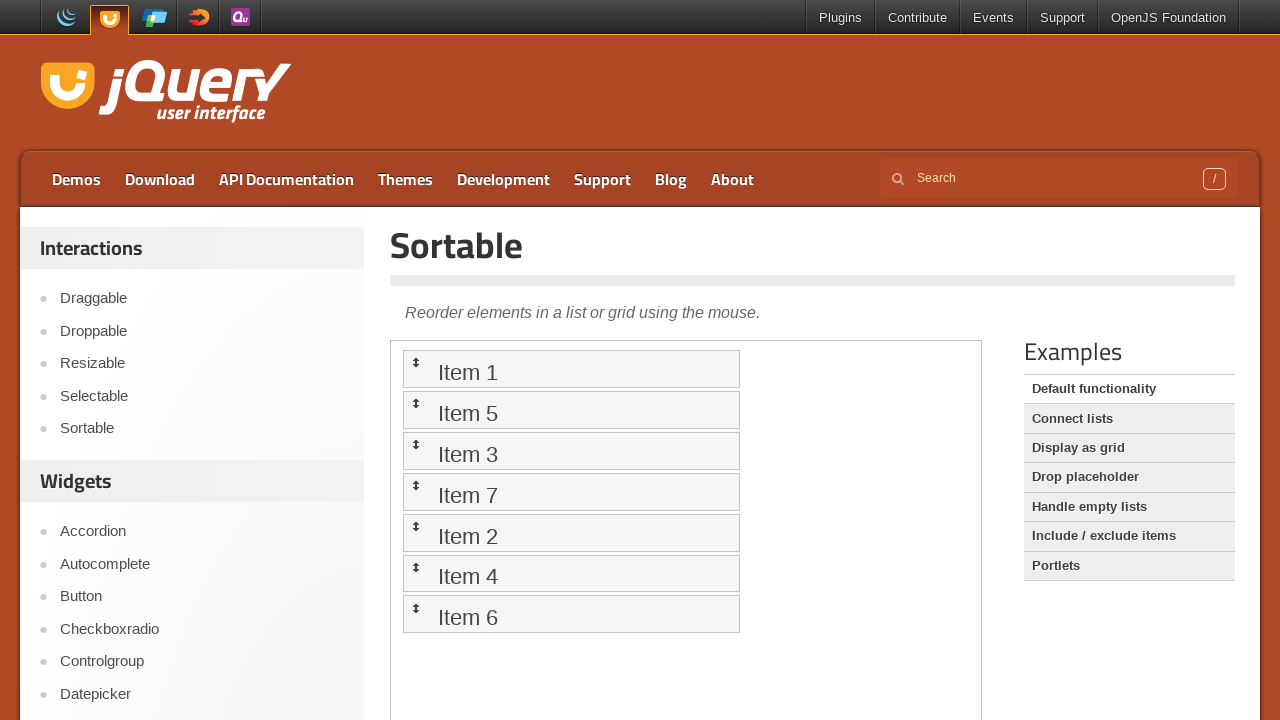

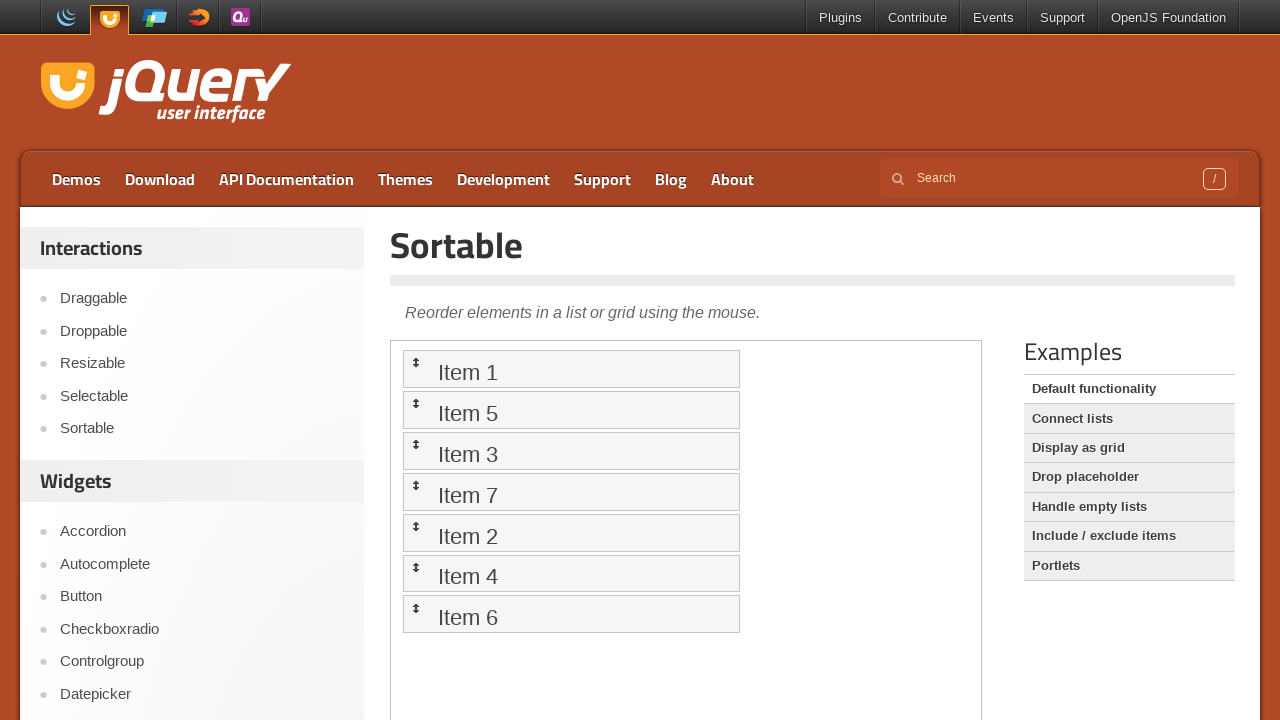